Navigates to Python.org homepage and verifies that the event widget with upcoming events is displayed

Starting URL: https://www.python.org/

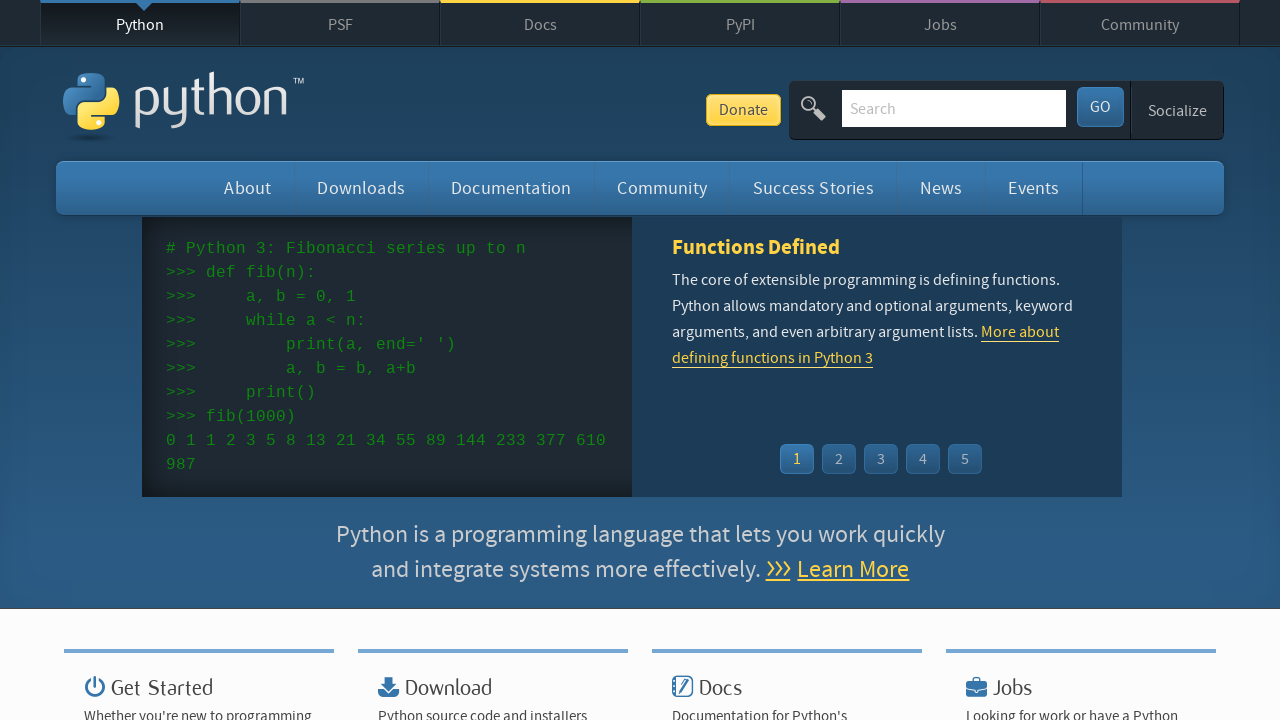

Navigated to Python.org homepage
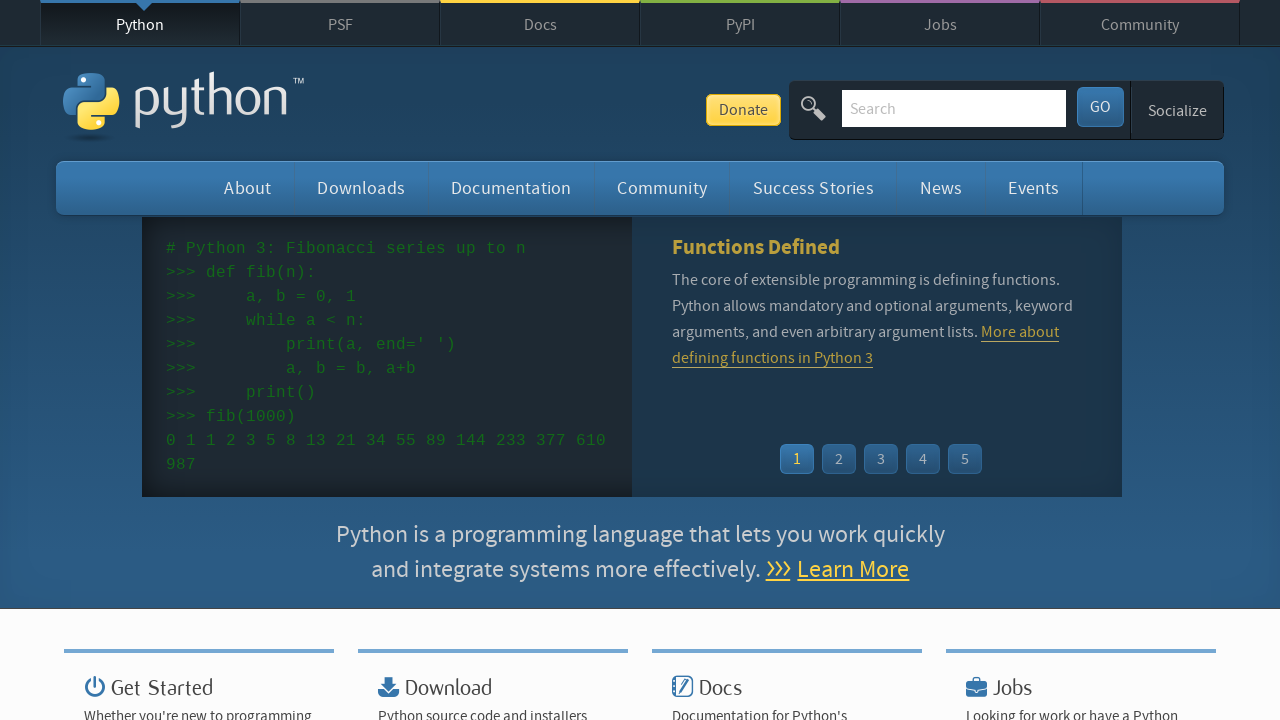

Event widget loaded on the page
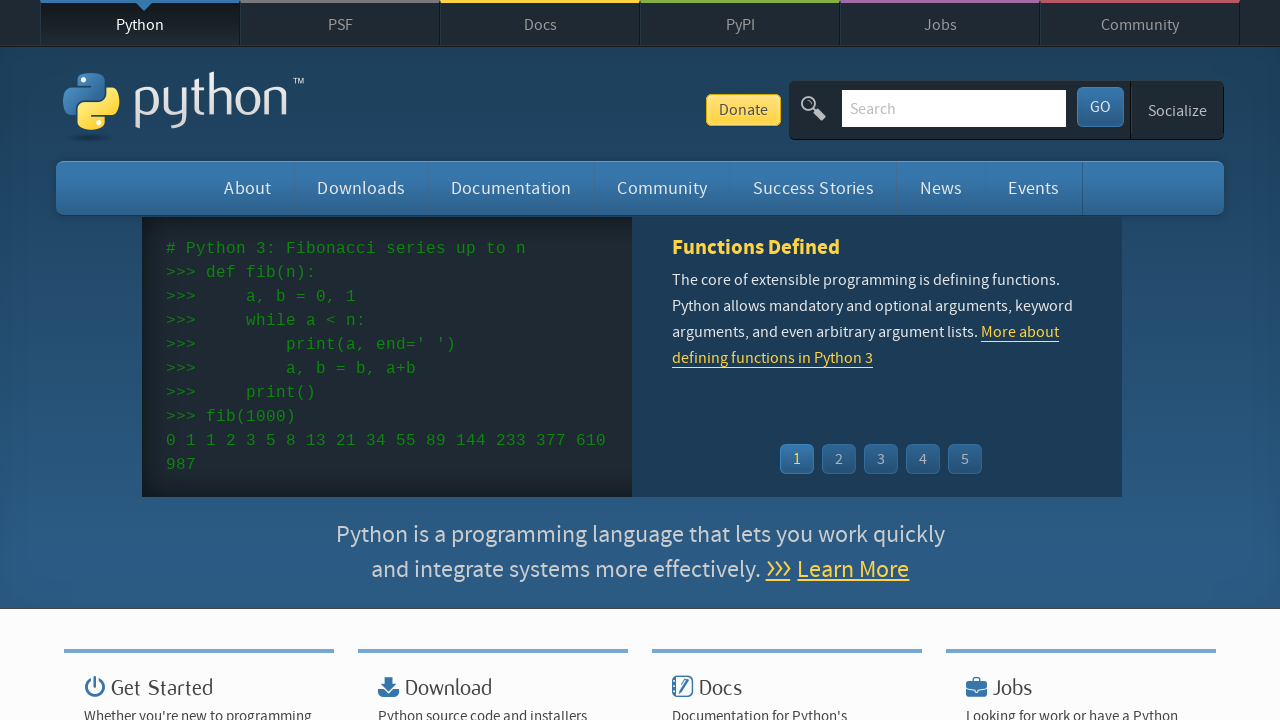

Event items are present in the widget
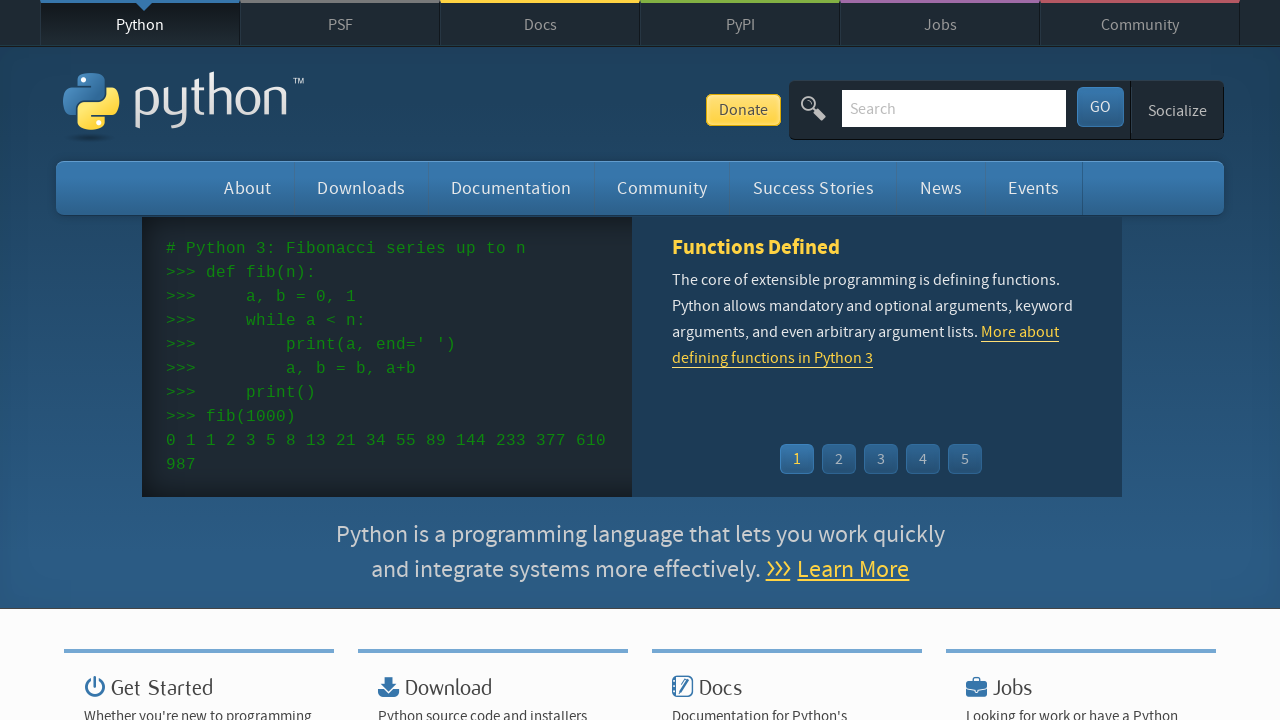

Event time elements are displayed
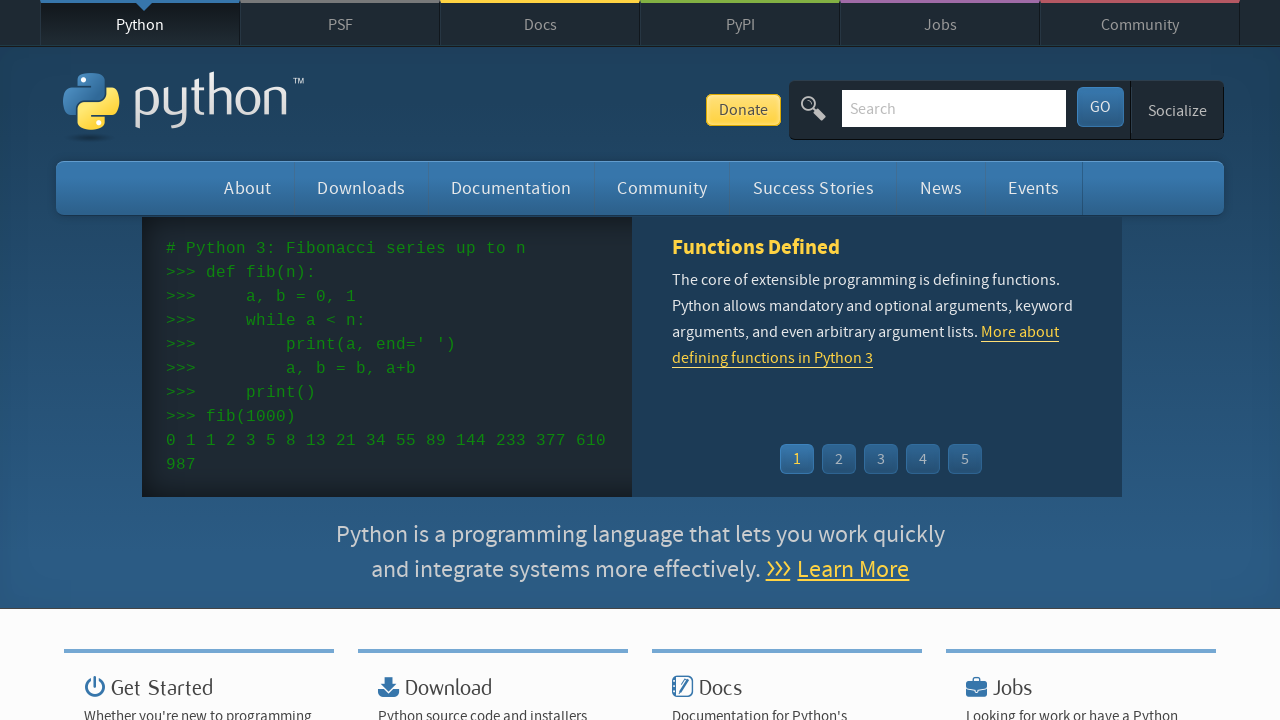

Event links are displayed
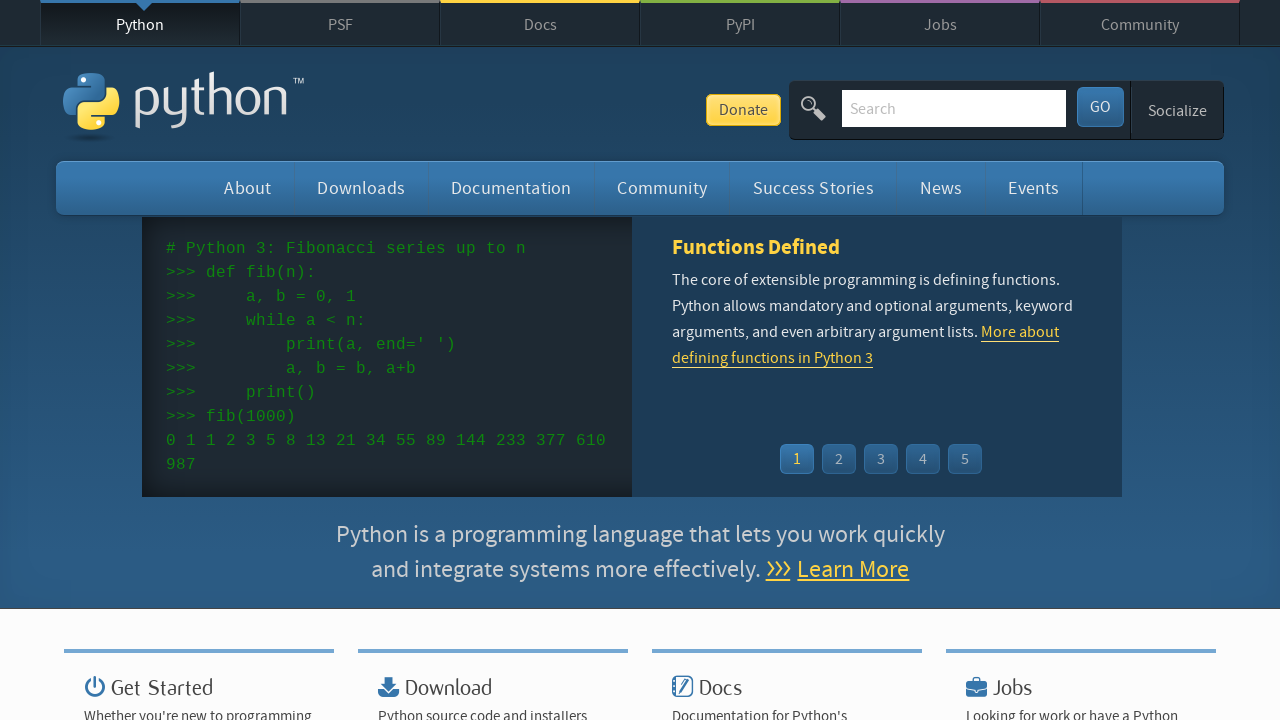

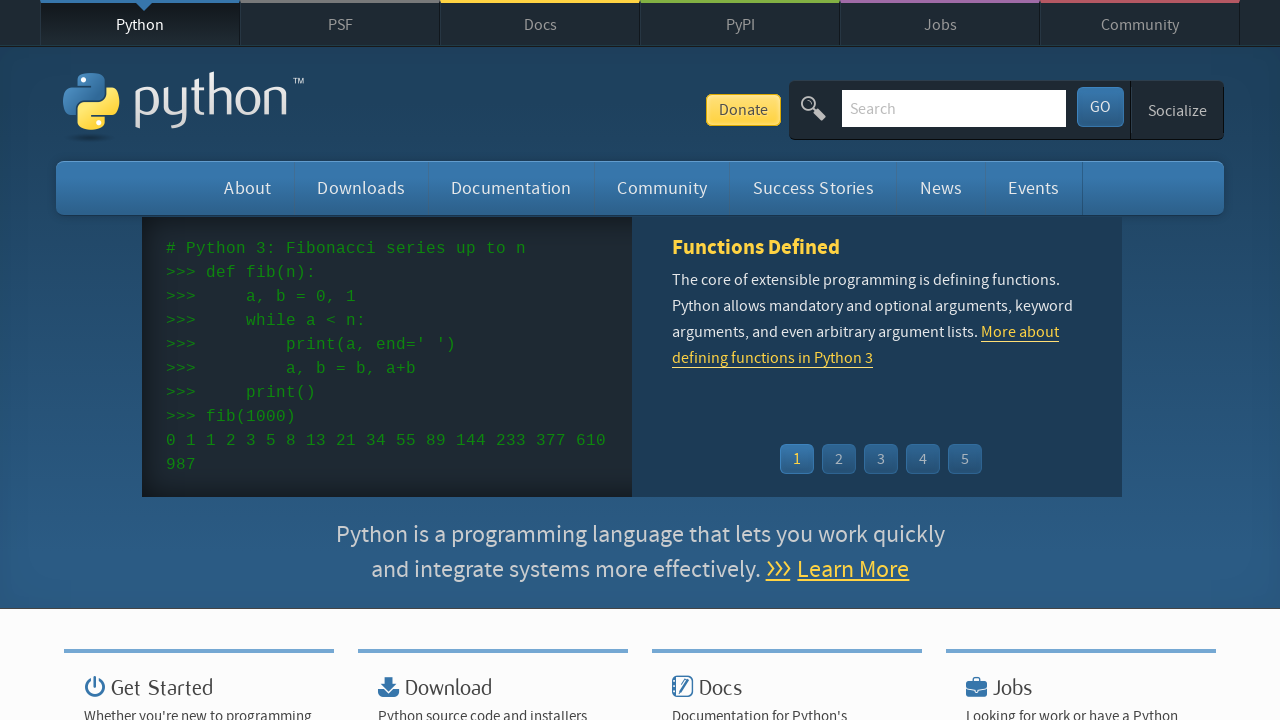